Opens a website and then opens a new browser window to navigate to a different website

Starting URL: https://tutorialsninja.com/demo/index.php?route=common/home

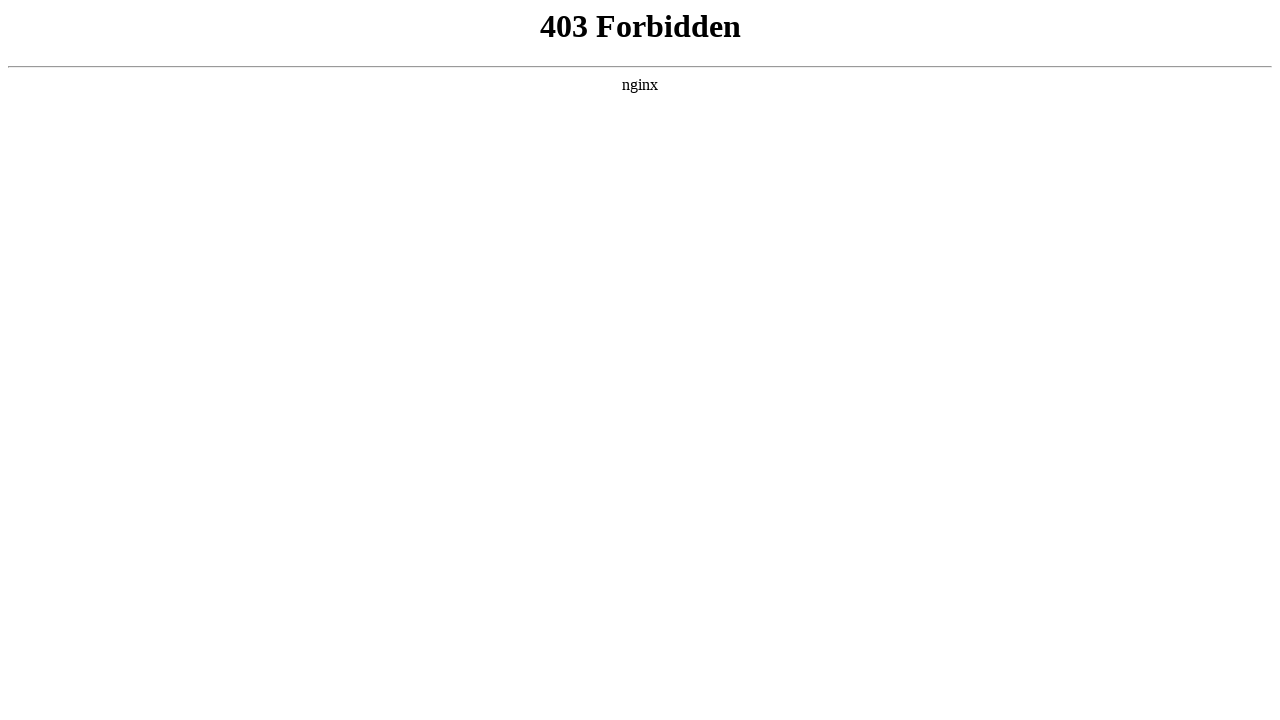

Opened a new browser window
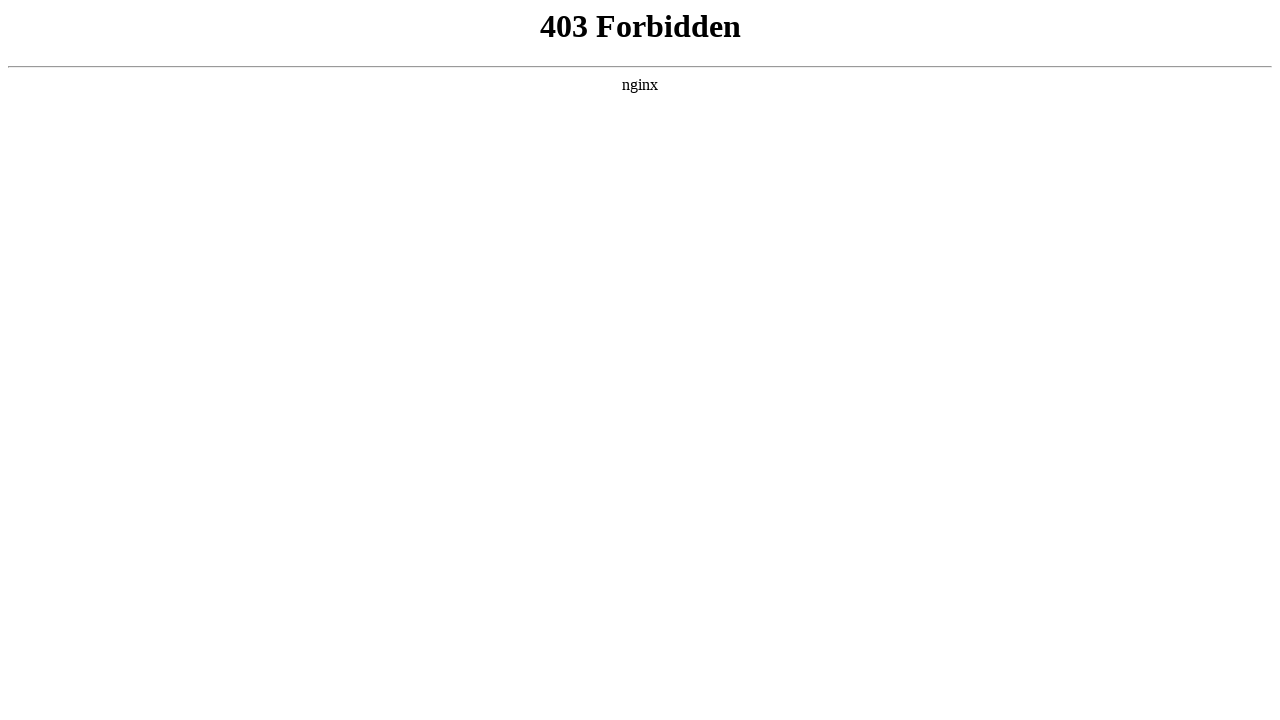

Navigated to OrangeHRM website in new window
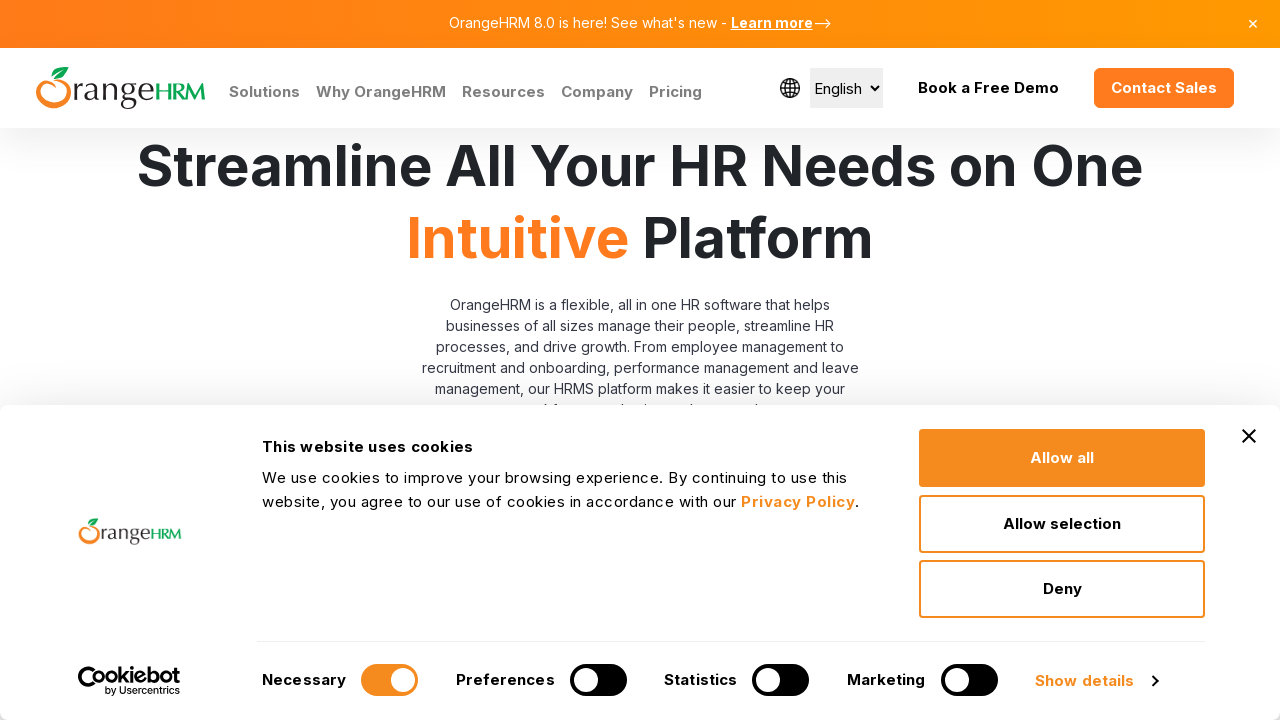

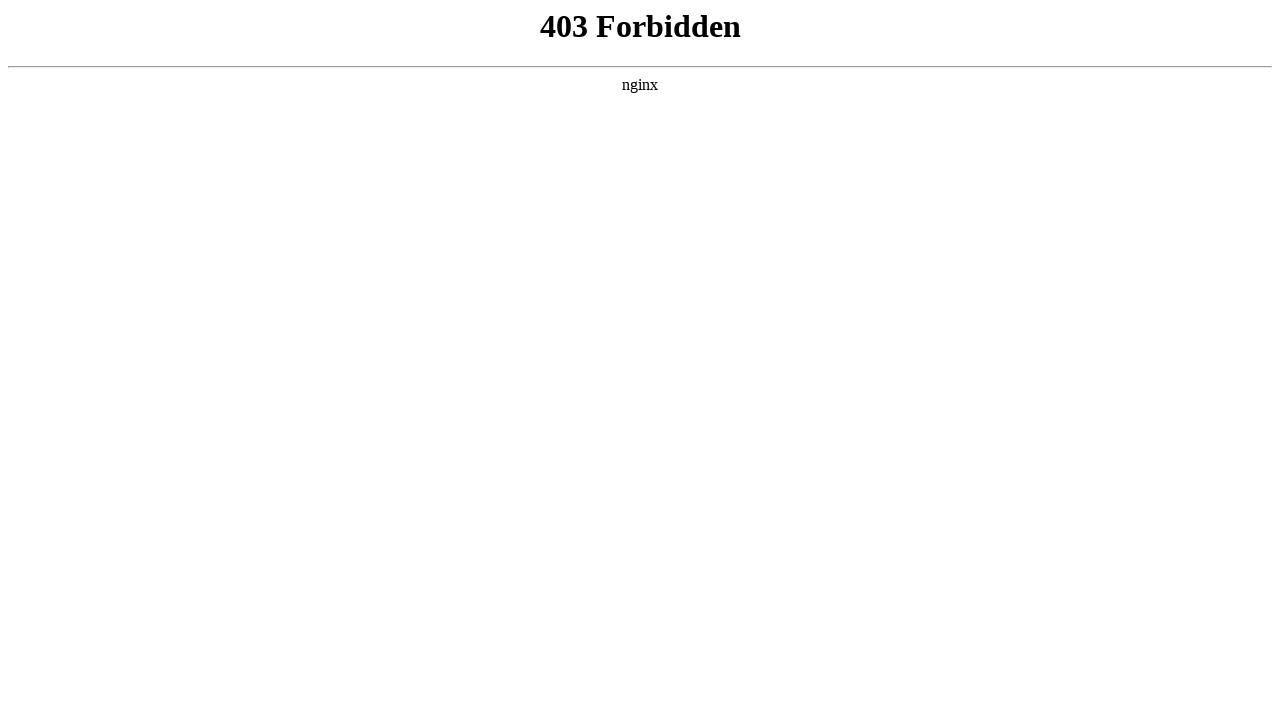